Tests various dropdown selection interactions including standard select dropdowns, custom div-based dropdowns, multi-select dropdowns, and verifies dropdown options on a practice website.

Starting URL: https://leafground.com/select.xhtml

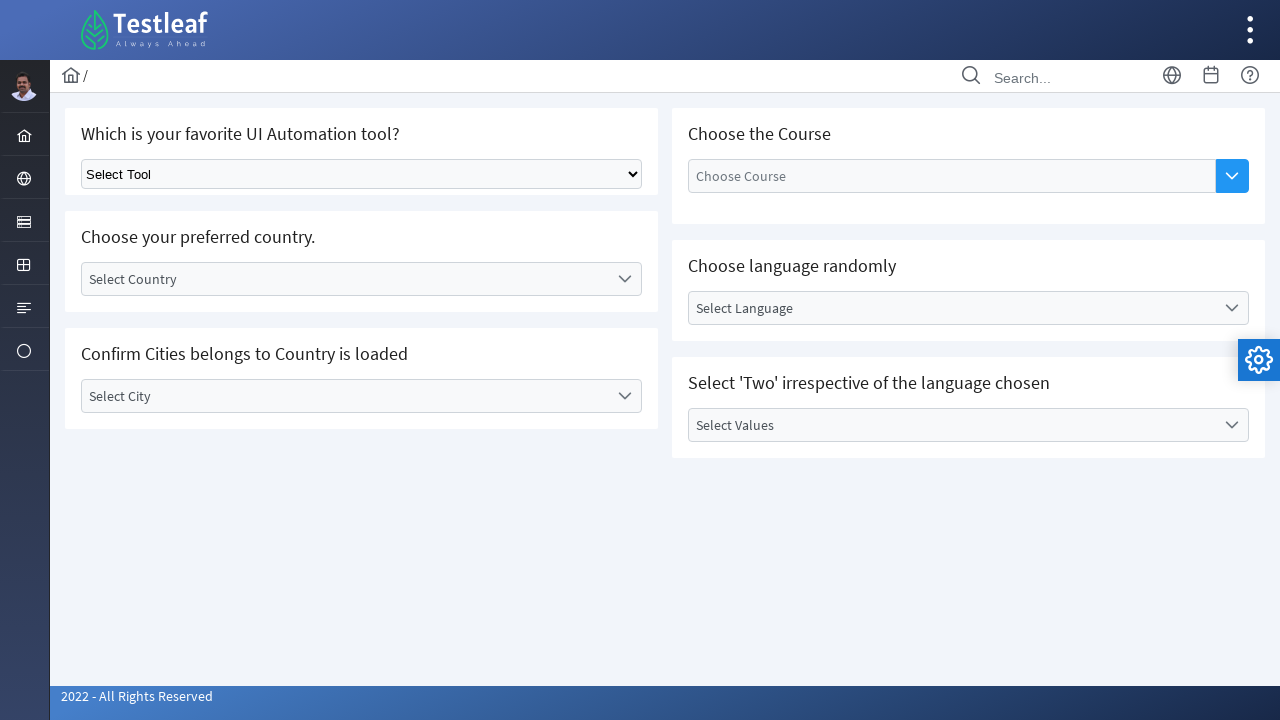

Selected option at index 2 from standard dropdown on //select[@class='ui-selectonemenu']
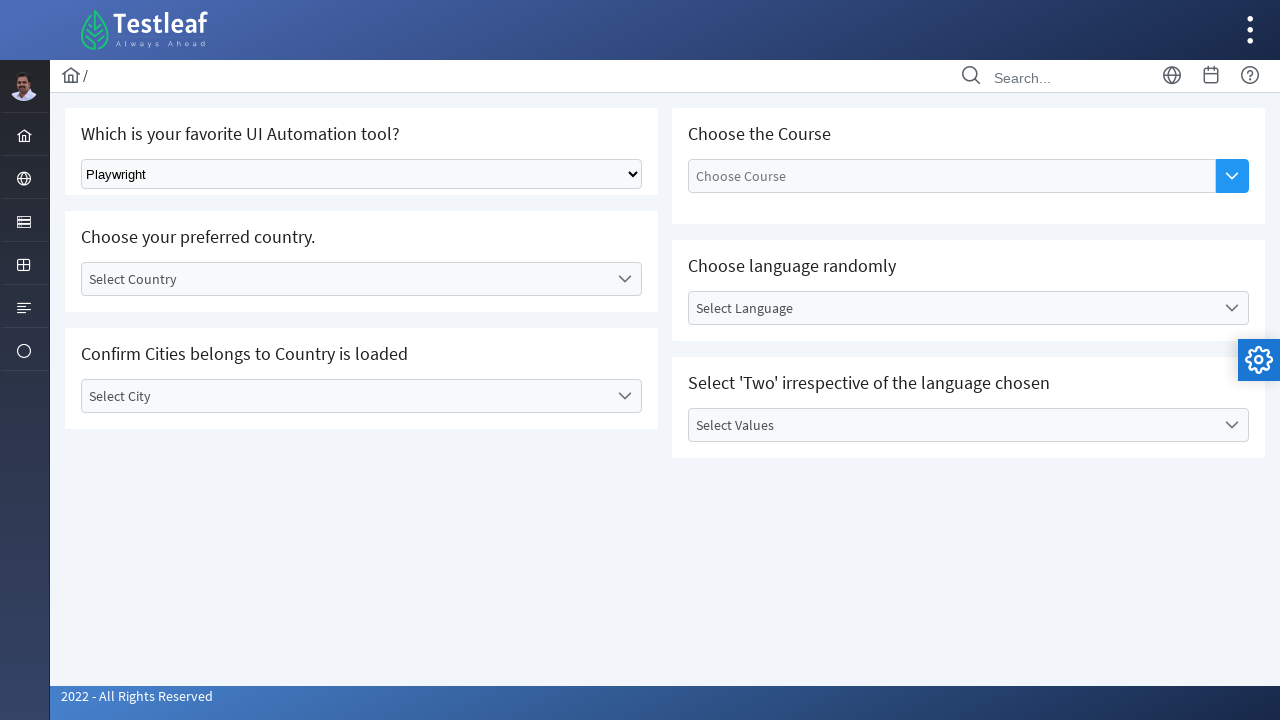

Clicked on country custom dropdown at (345, 279) on xpath=//label[@id='j_idt87:country_label']
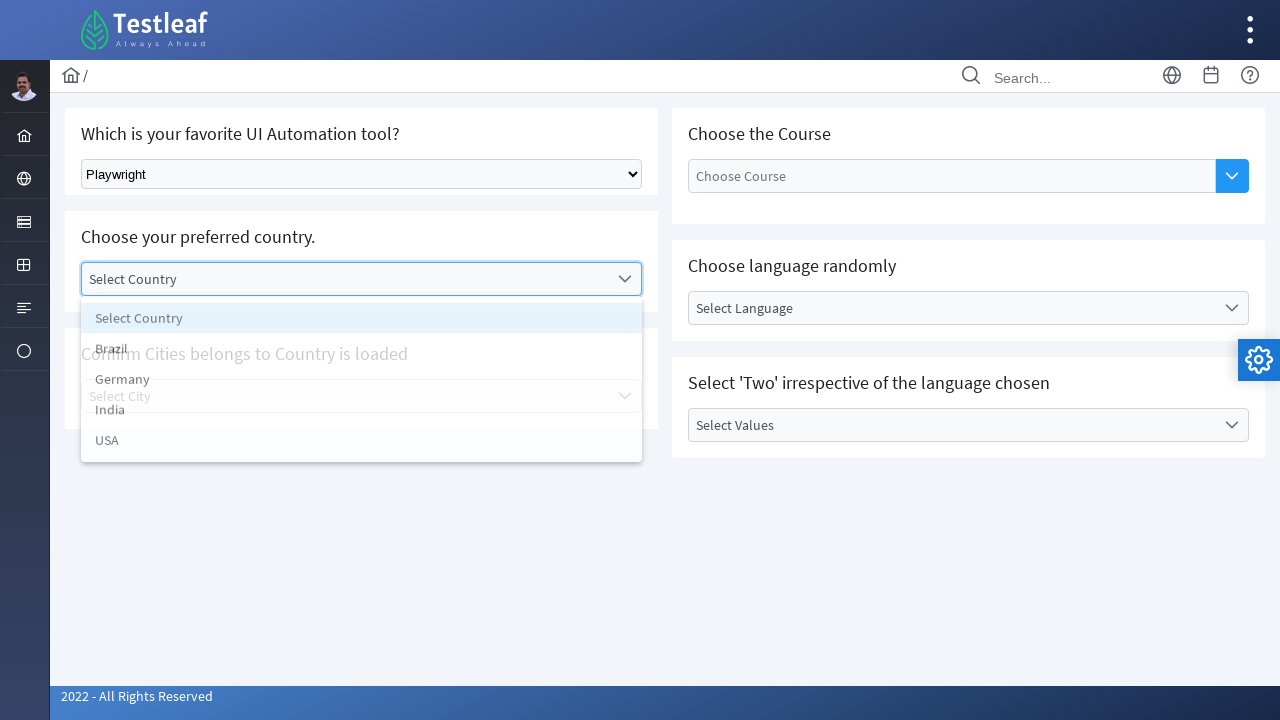

Selected India from country dropdown at (362, 415) on xpath=//li[@data-label='India']
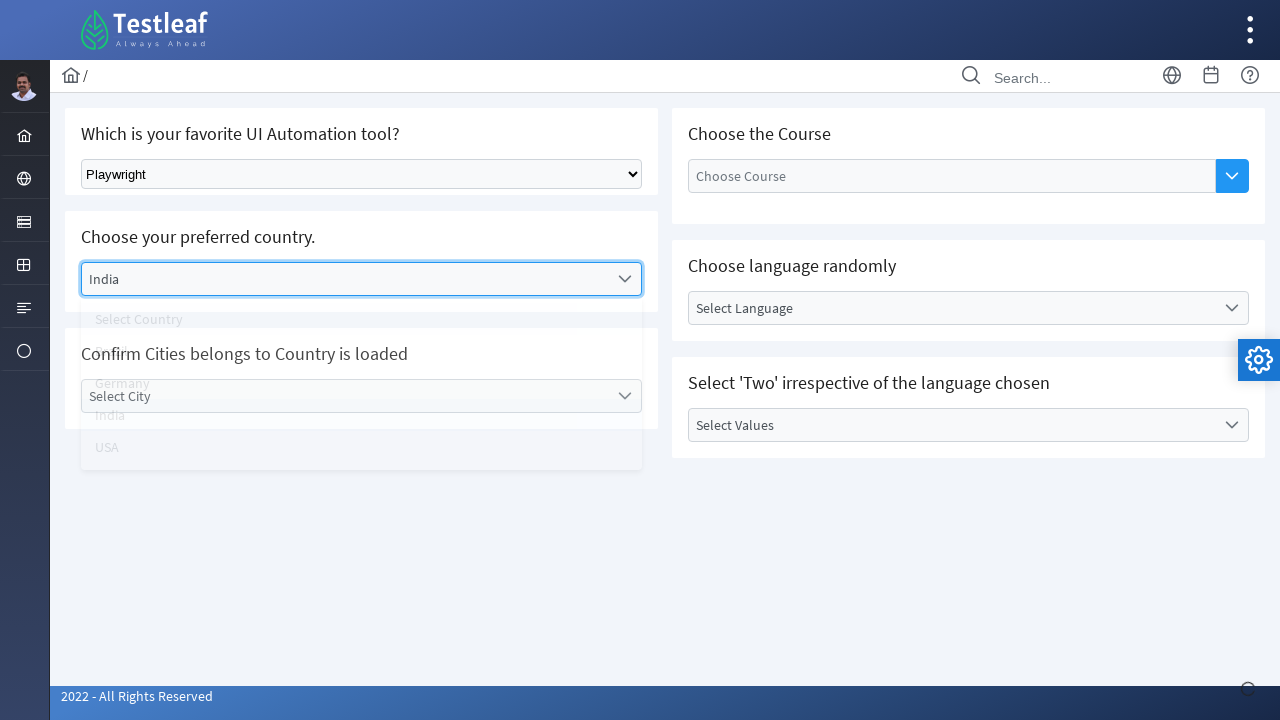

City dropdown became available
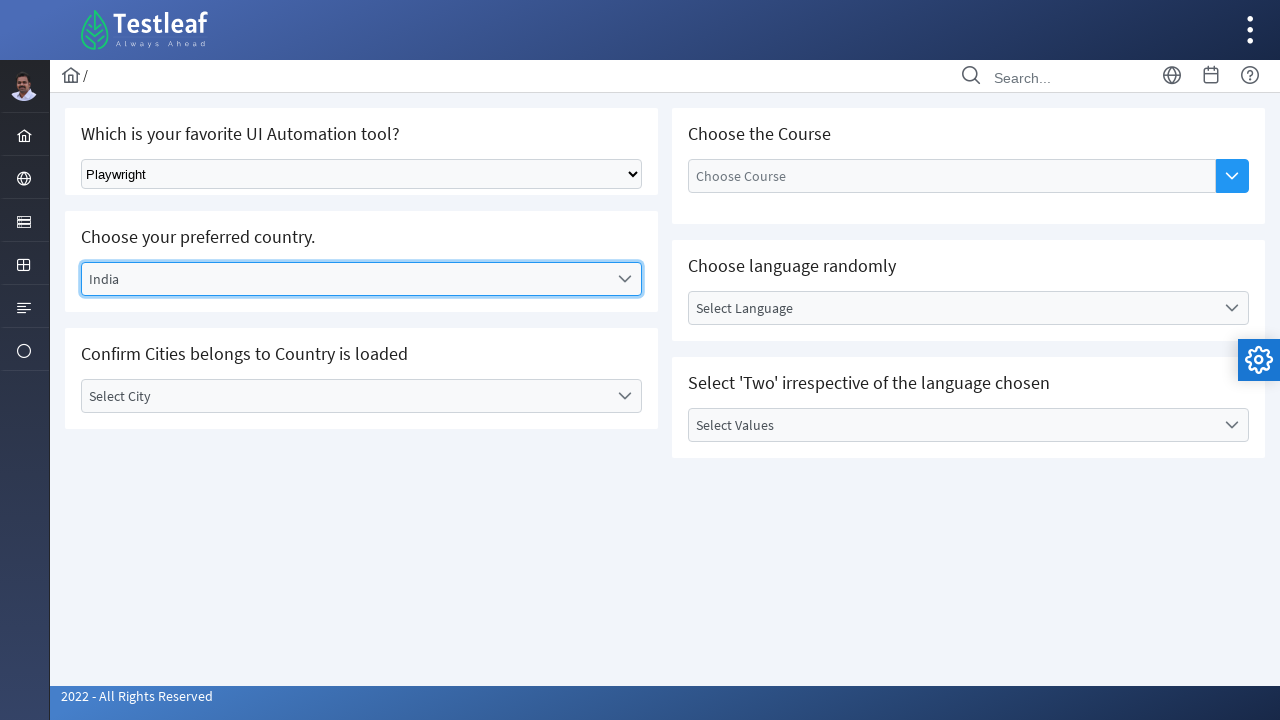

Clicked on city custom dropdown at (624, 396) on (//span[@class='ui-icon ui-icon-triangle-1-s ui-c'])[2]
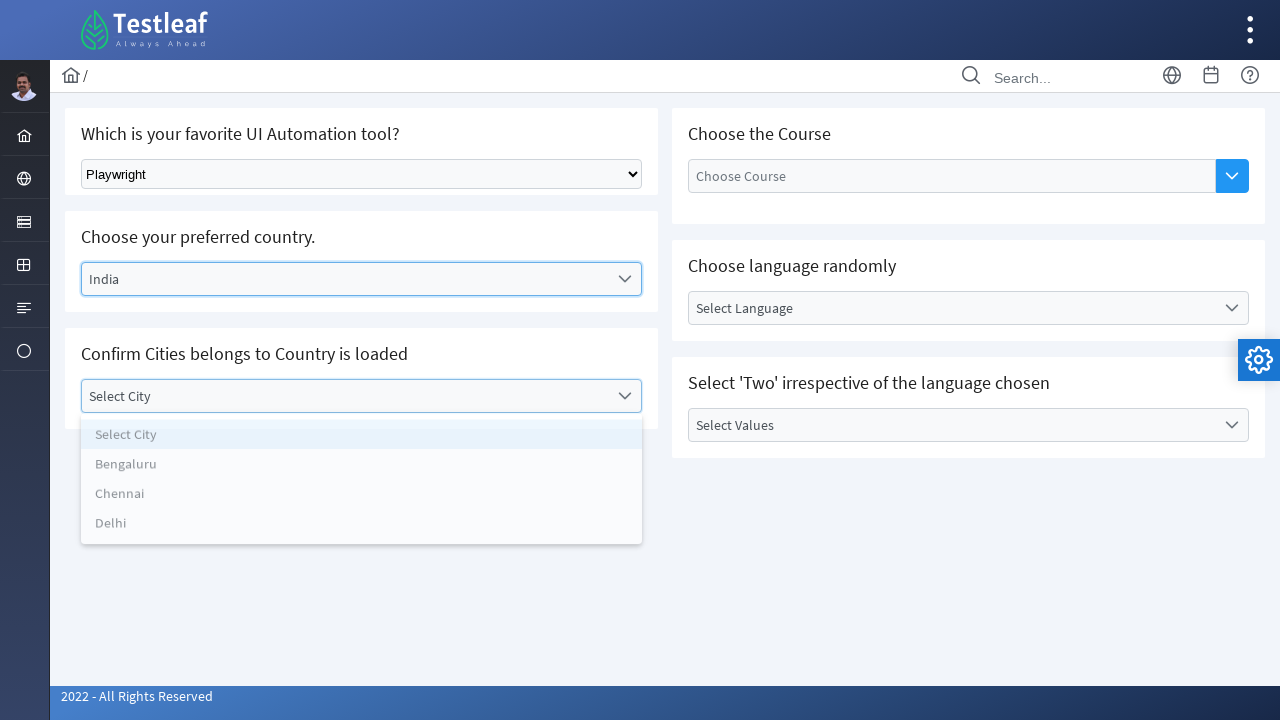

Selected Chennai from city dropdown at (362, 500) on xpath=//li[@data-label='Chennai']
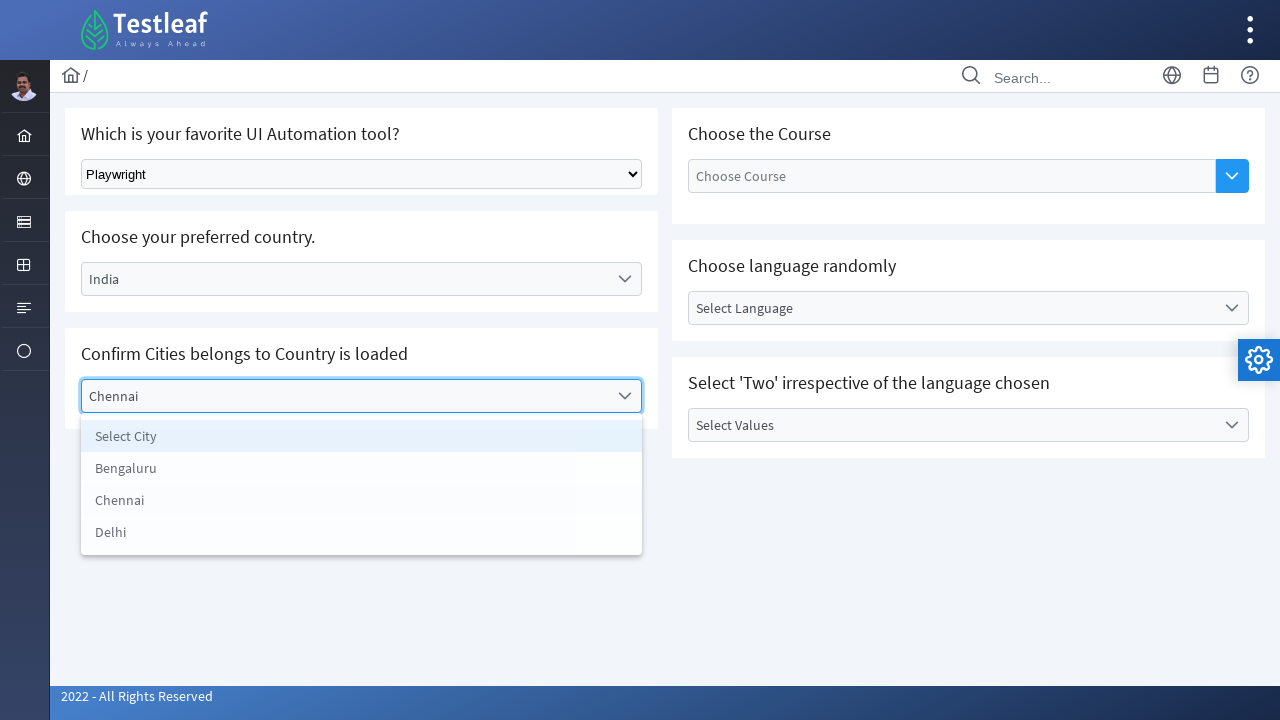

Clicked on course multi-select dropdown button at (1232, 176) on xpath=//button[@type='button']
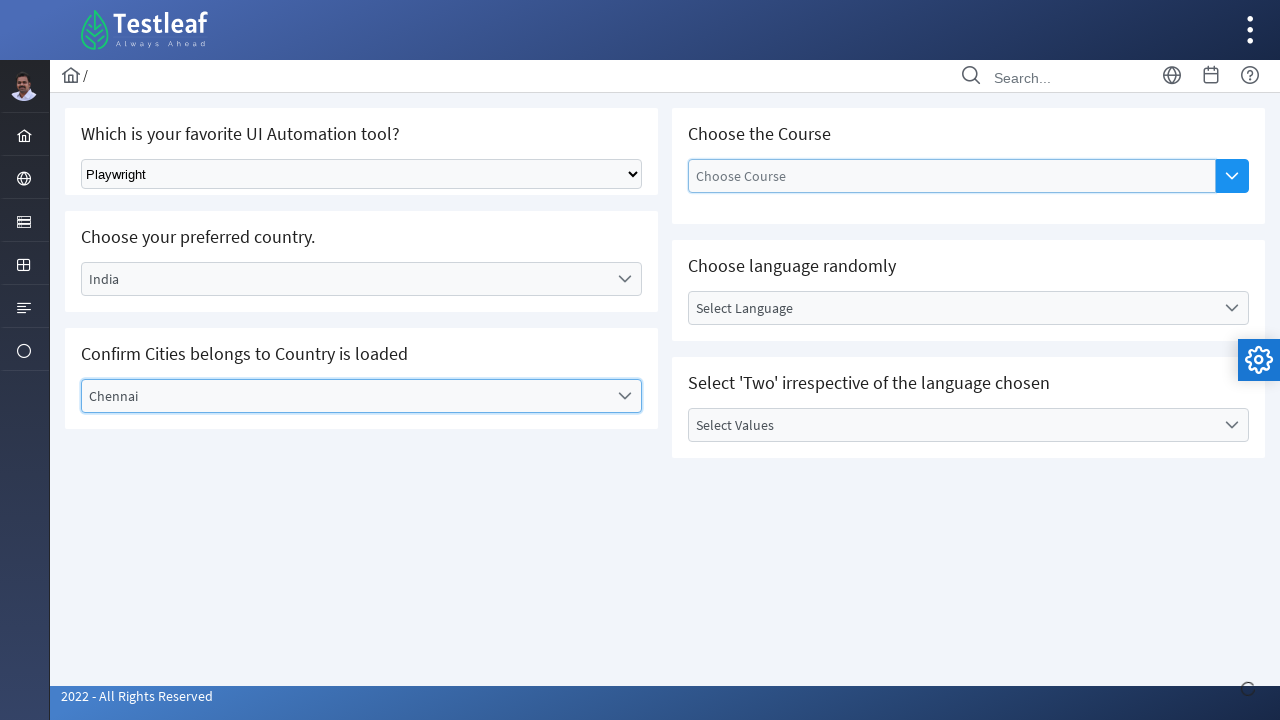

Selected AWS course from multi-select dropdown at (952, 226) on xpath=//li[@data-item-label='AWS']
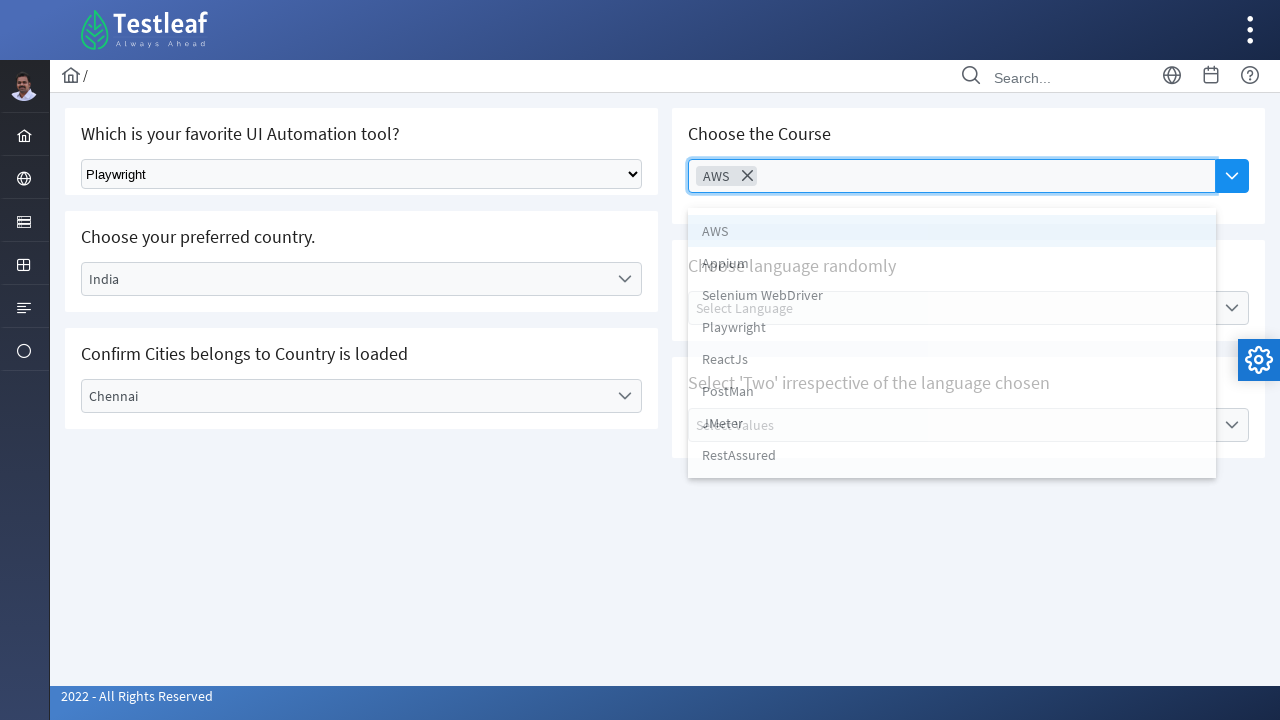

Clicked on course multi-select dropdown button again at (1232, 176) on xpath=//button[@type='button']
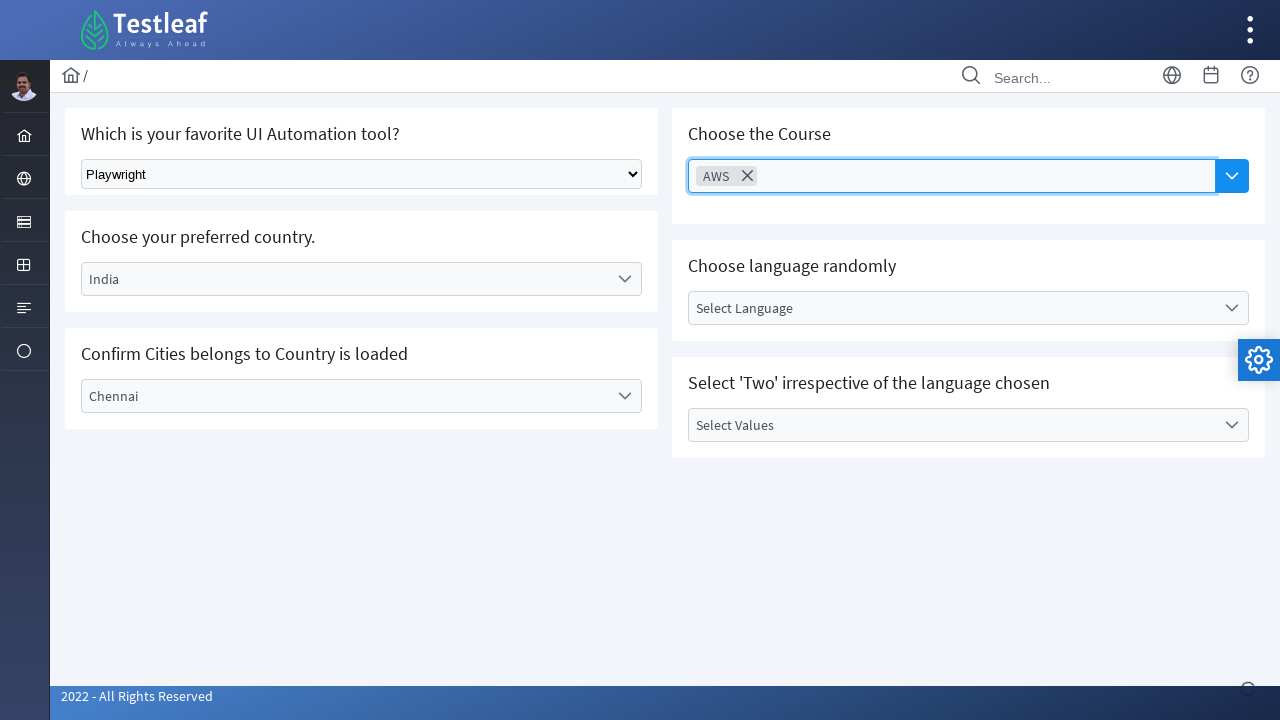

Selected Selenium WebDriver course from multi-select dropdown at (952, 278) on xpath=//li[@data-item-label='Selenium WebDriver']
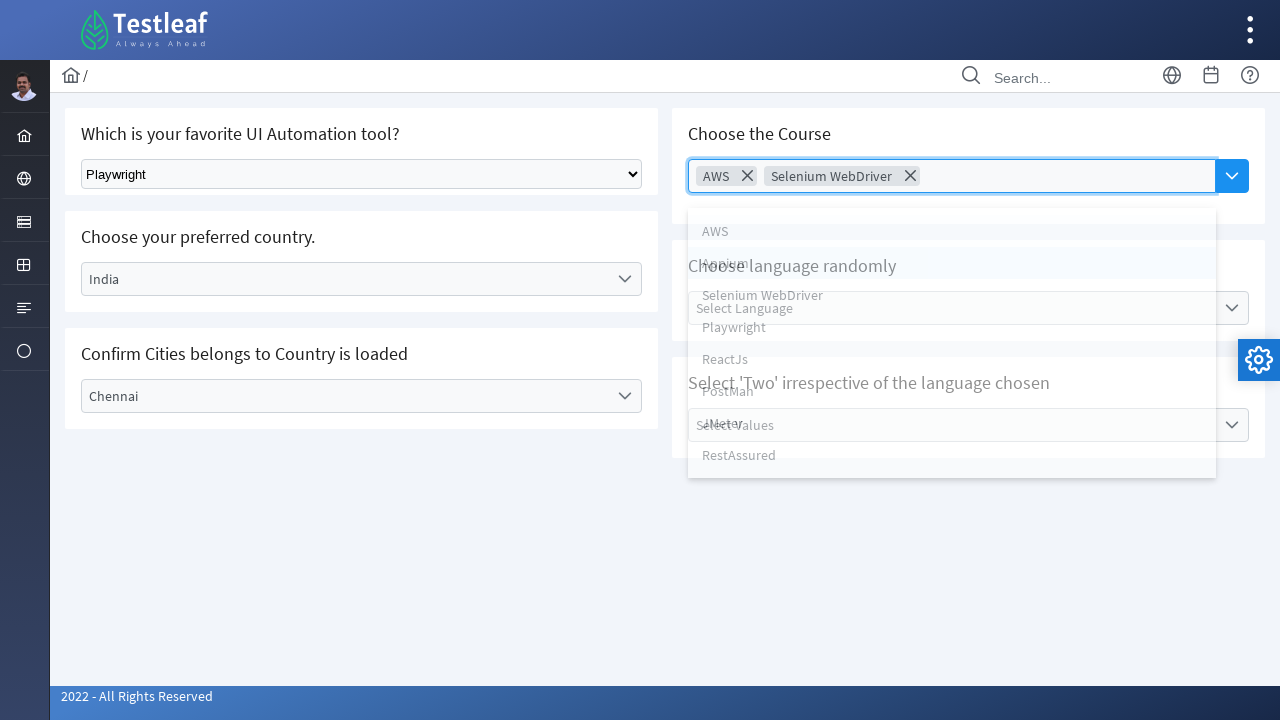

Clicked on course multi-select dropdown button again at (1232, 176) on xpath=//button[@type='button']
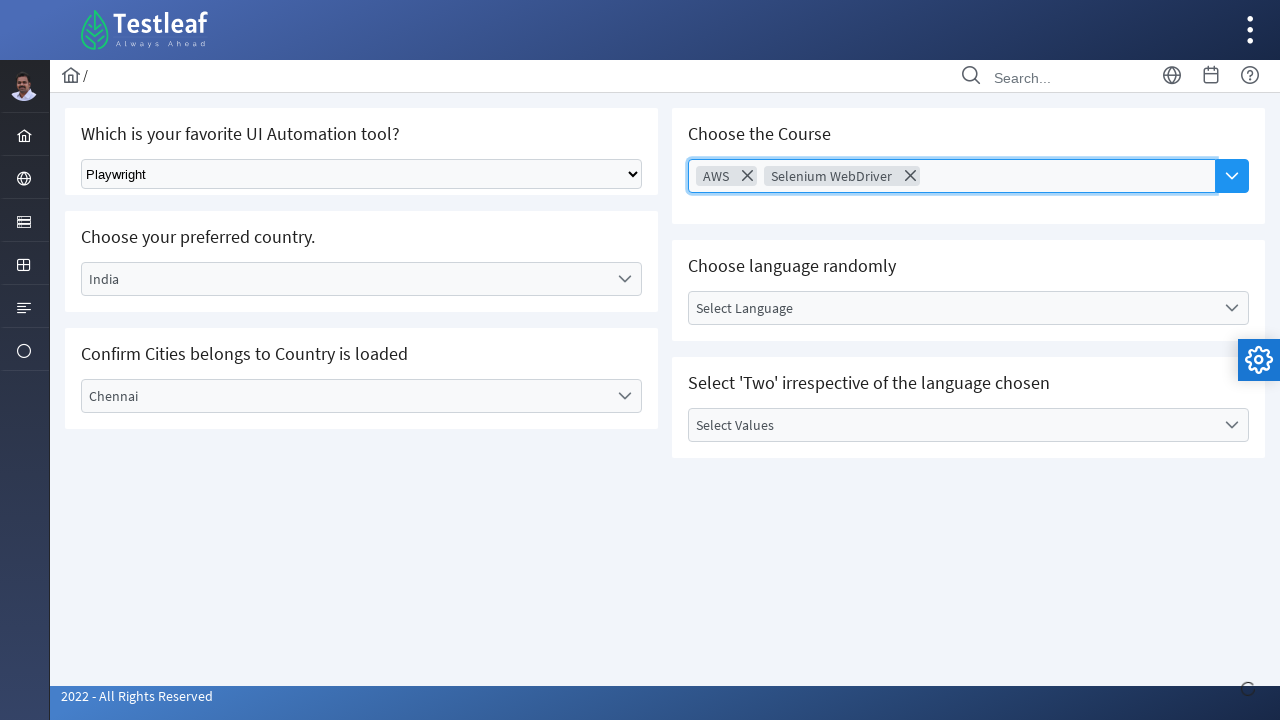

Selected Playwright course from multi-select dropdown at (952, 327) on xpath=//li[@data-item-label='Playwright']
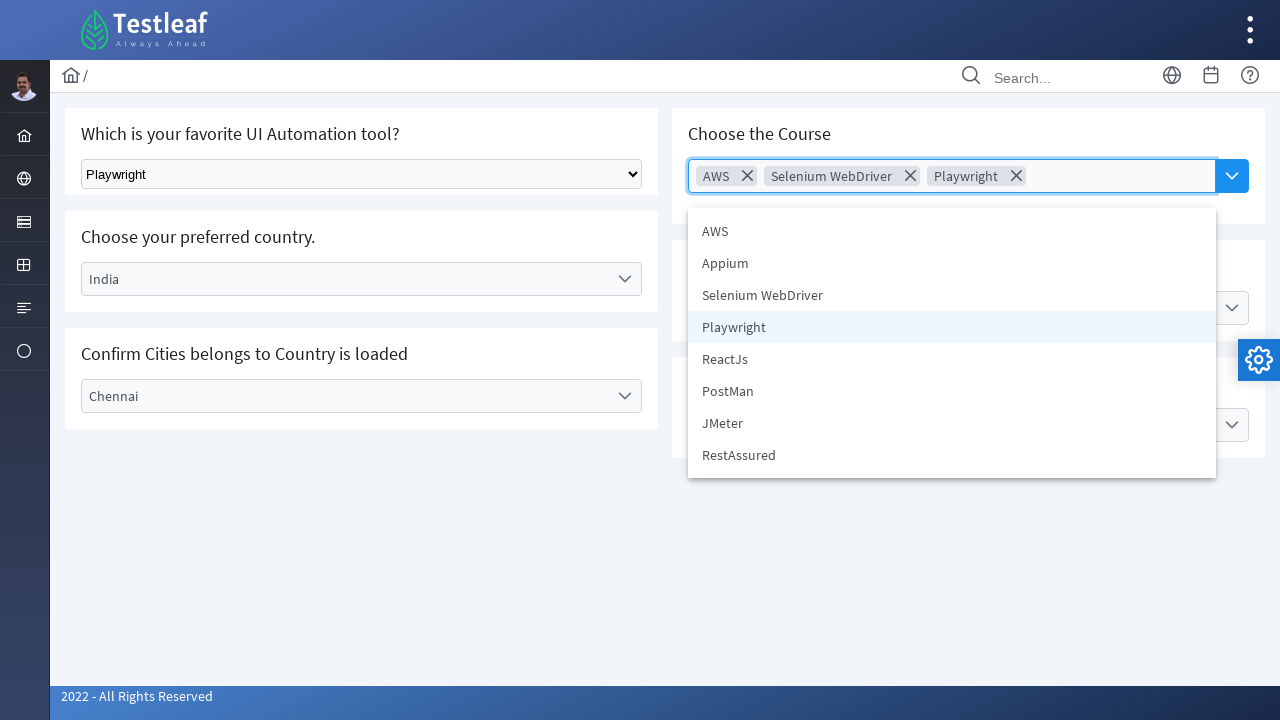

Pressed Tab to close course multi-select dropdown
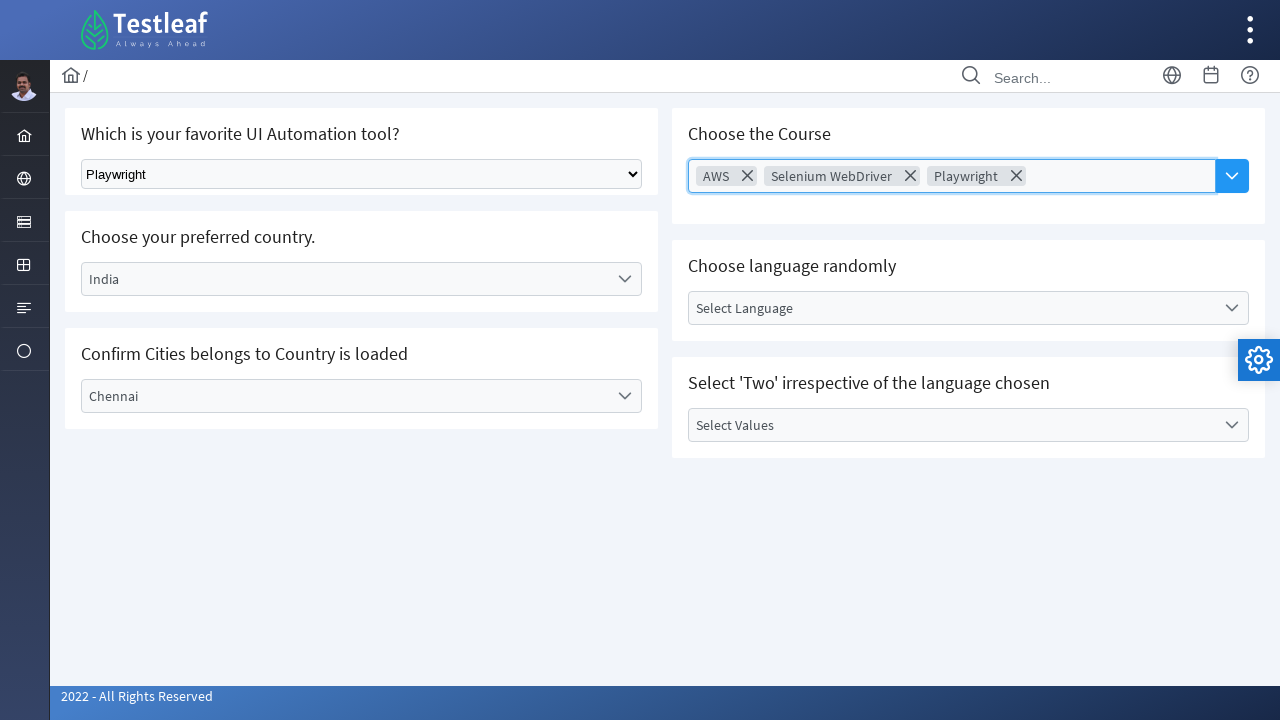

Language dropdown became available
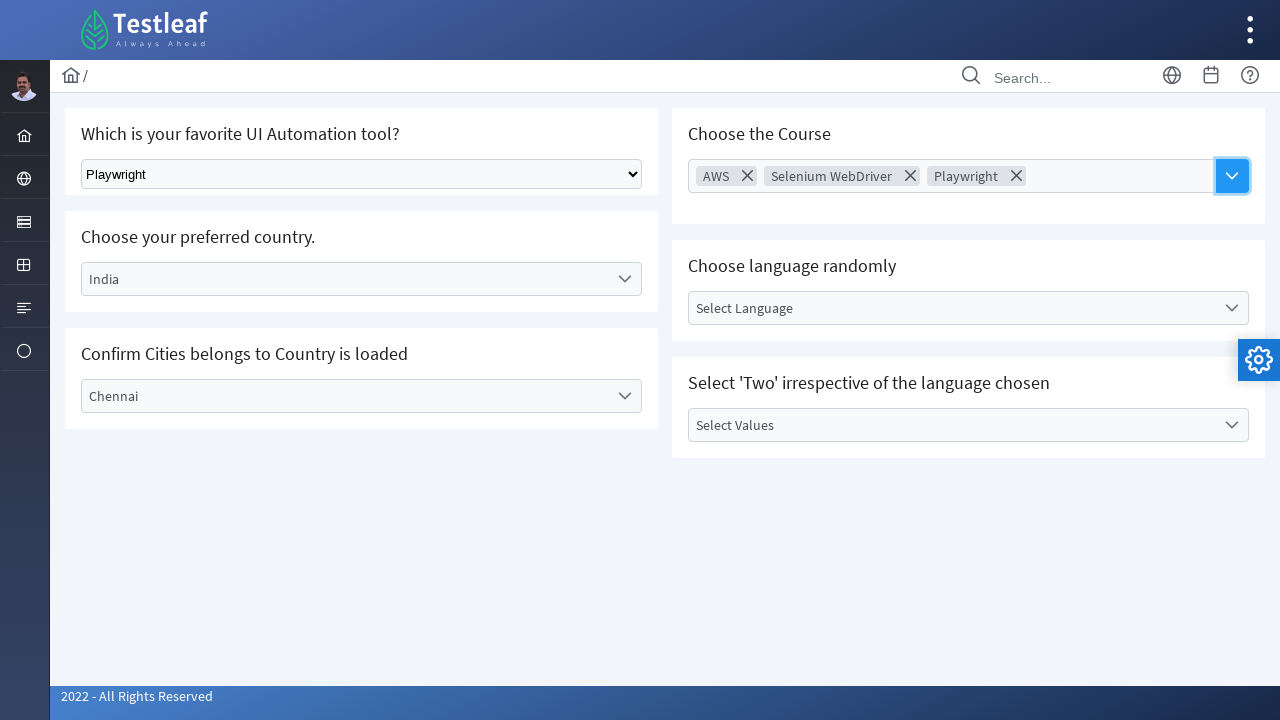

Clicked on language dropdown at (952, 308) on xpath=//label[text()='Select Language']
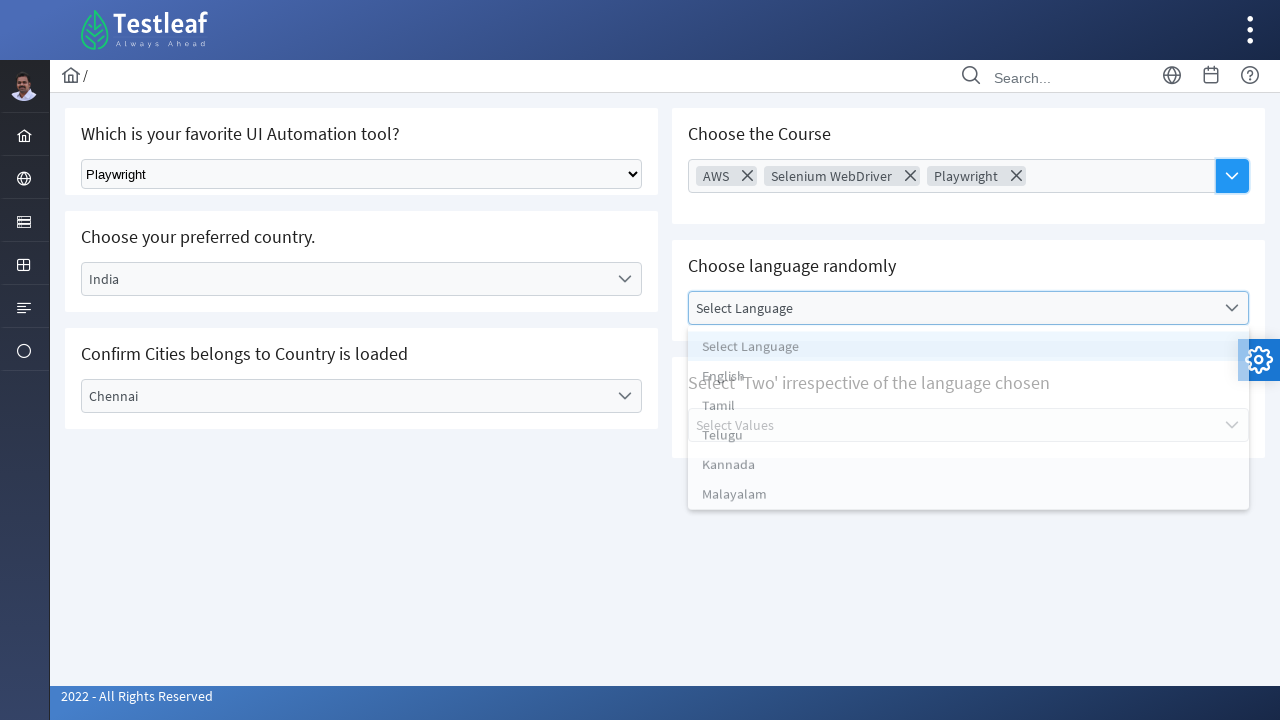

Selected Tamil language from dropdown at (968, 412) on xpath=//li[@data-label='Tamil']
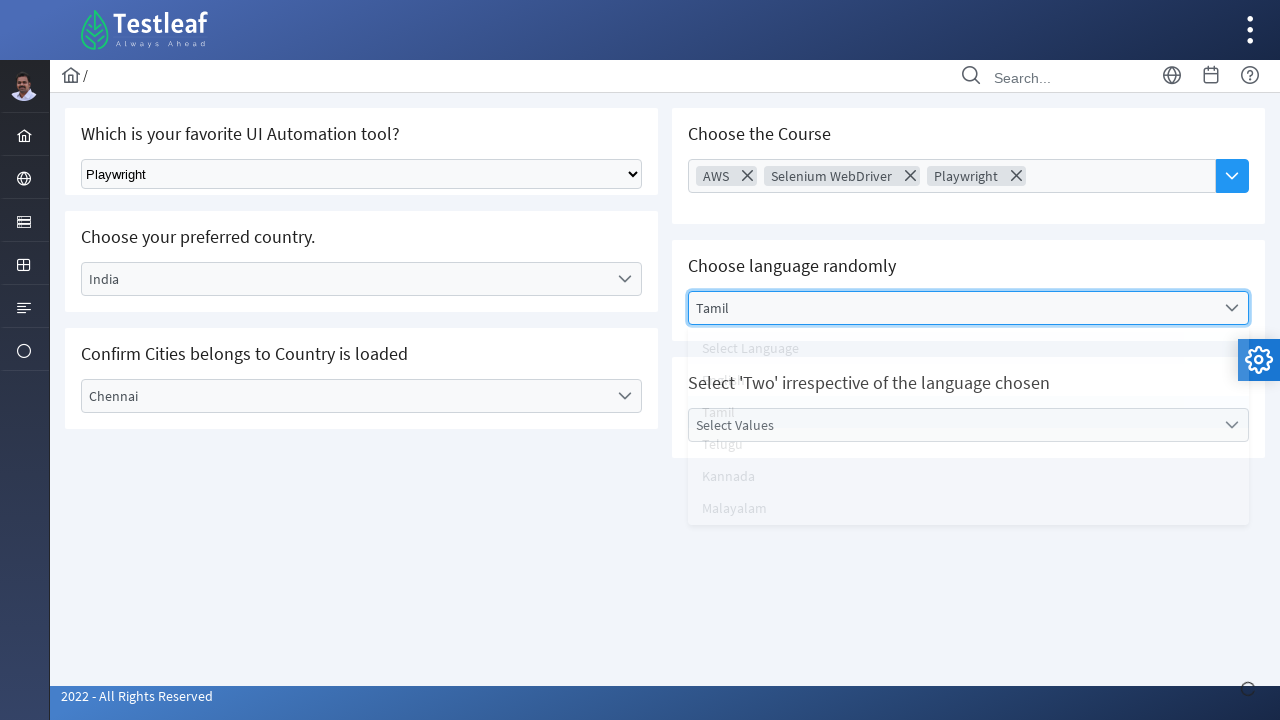

Clicked on value custom dropdown at (952, 425) on xpath=//label[@id='j_idt87:value_label']
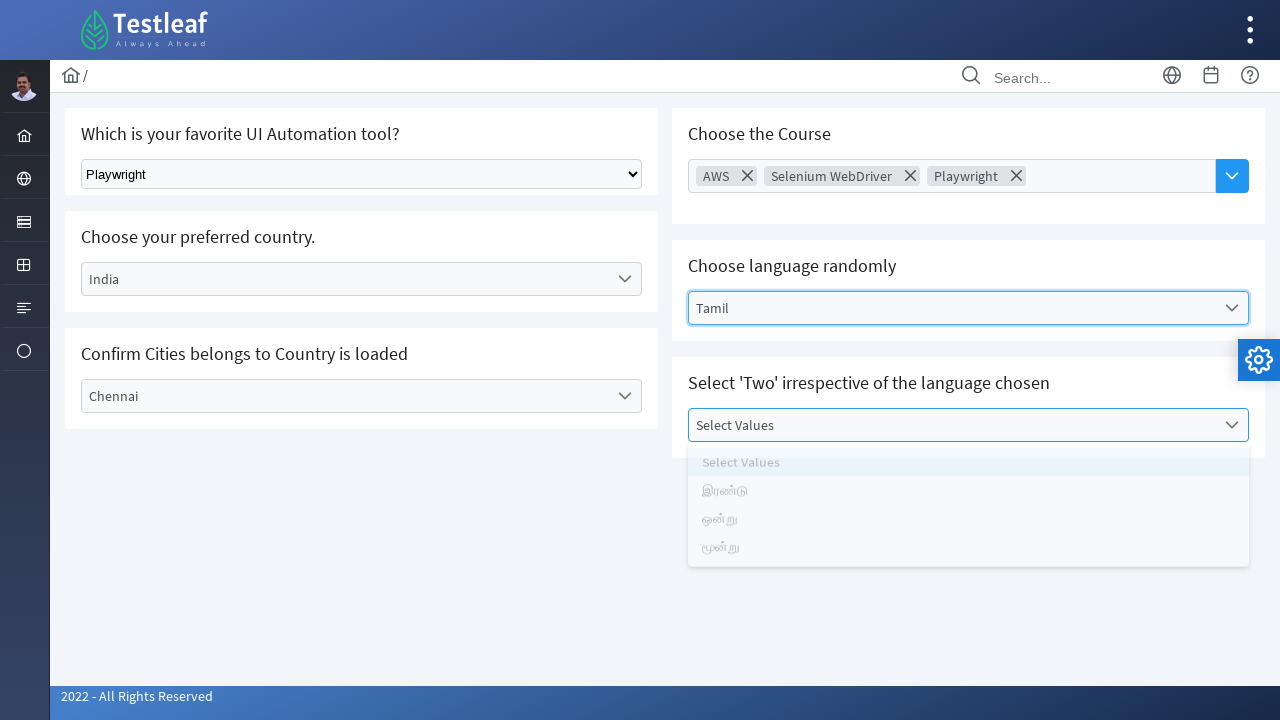

Selected Tamil value option (இரண்டு) from dropdown at (968, 497) on xpath=//li[@data-label='இரண்டு']
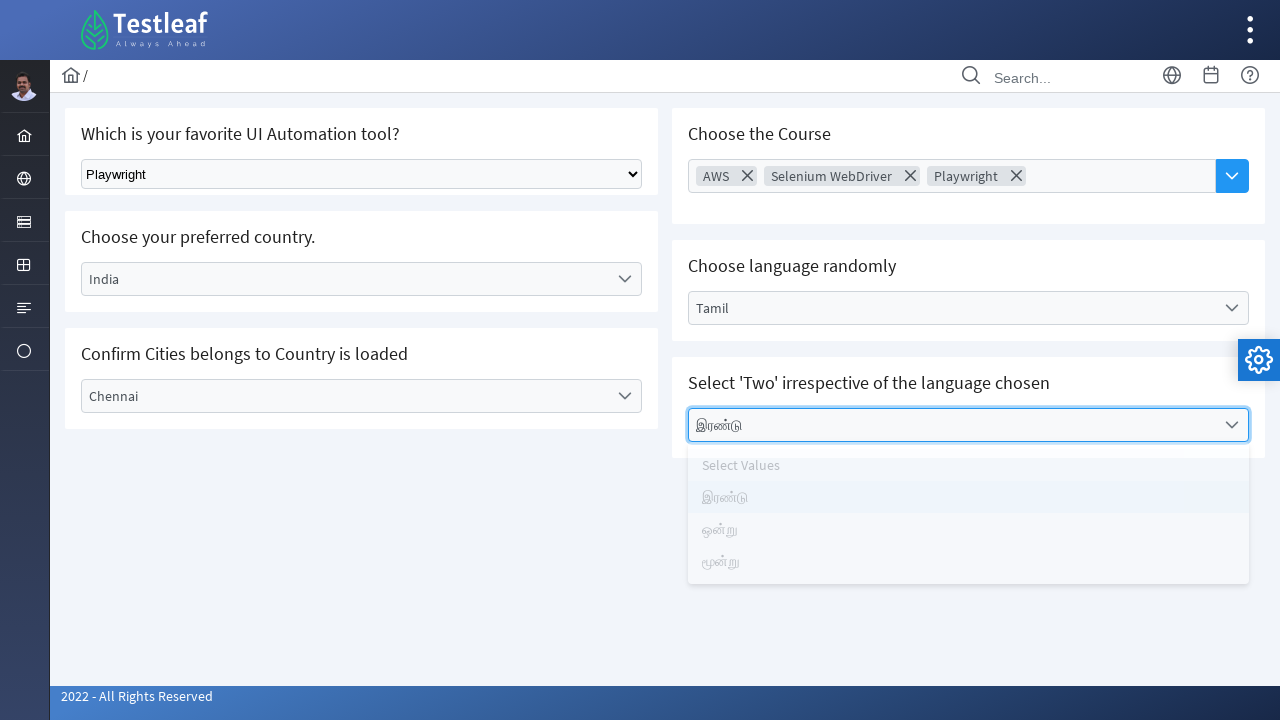

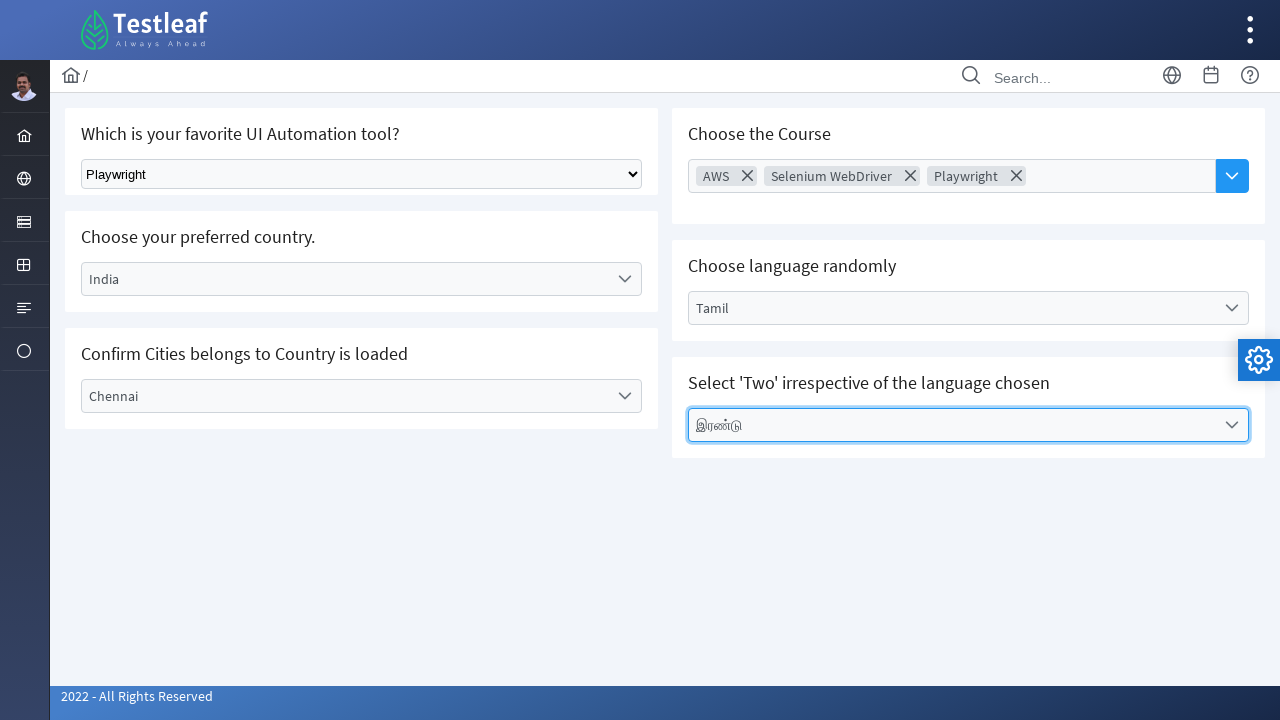